Tests clearing the complete state of all items by checking and unchecking toggle-all

Starting URL: https://demo.playwright.dev/todomvc

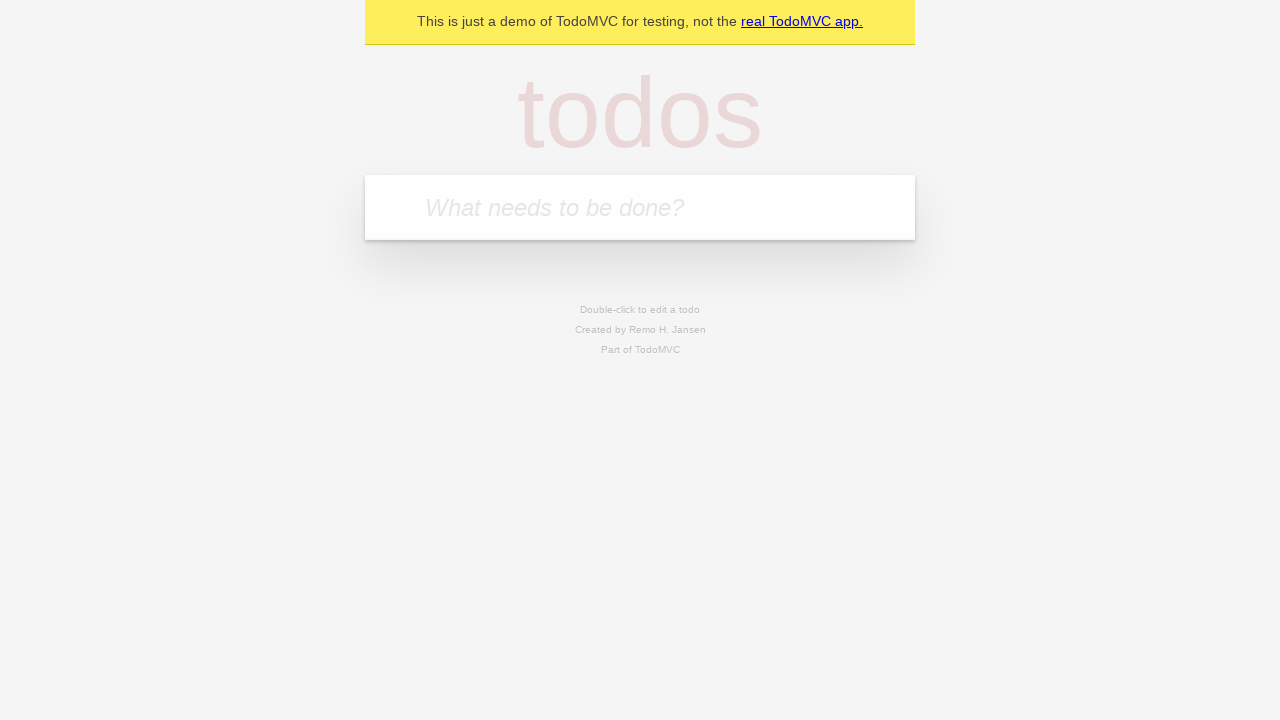

Filled new todo input with 'buy some cheese' on .new-todo
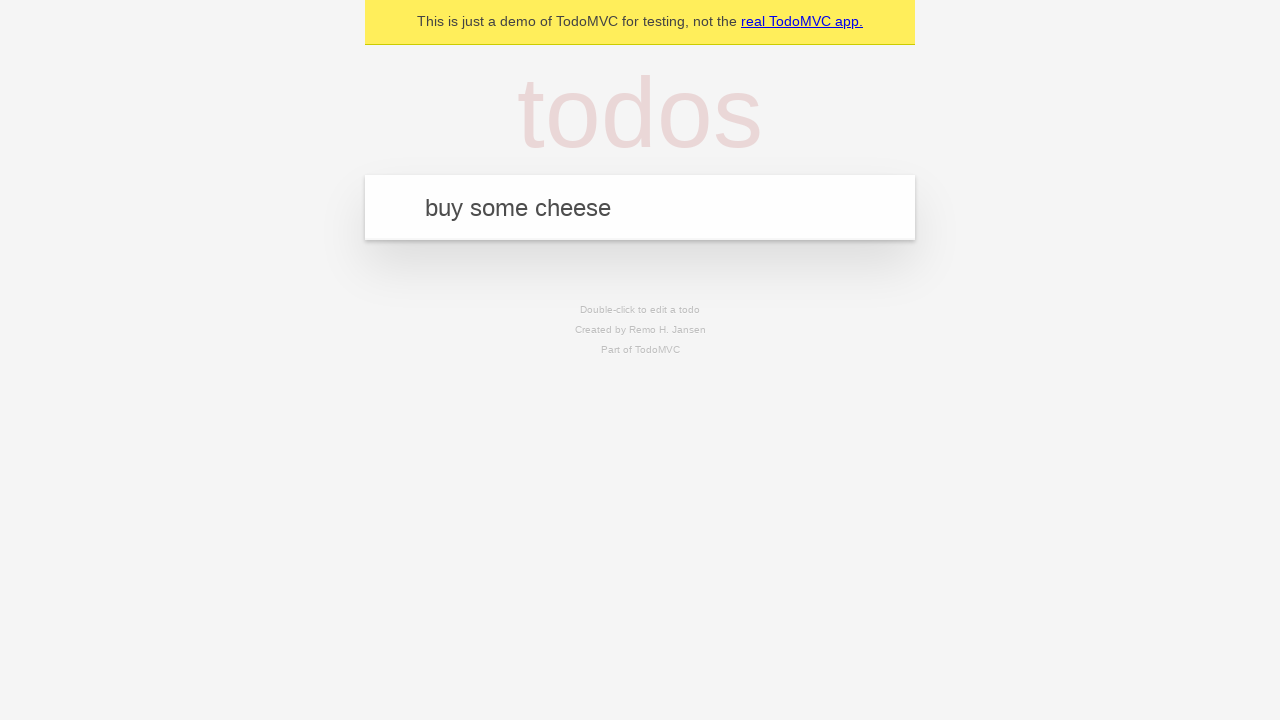

Pressed Enter to add first todo item on .new-todo
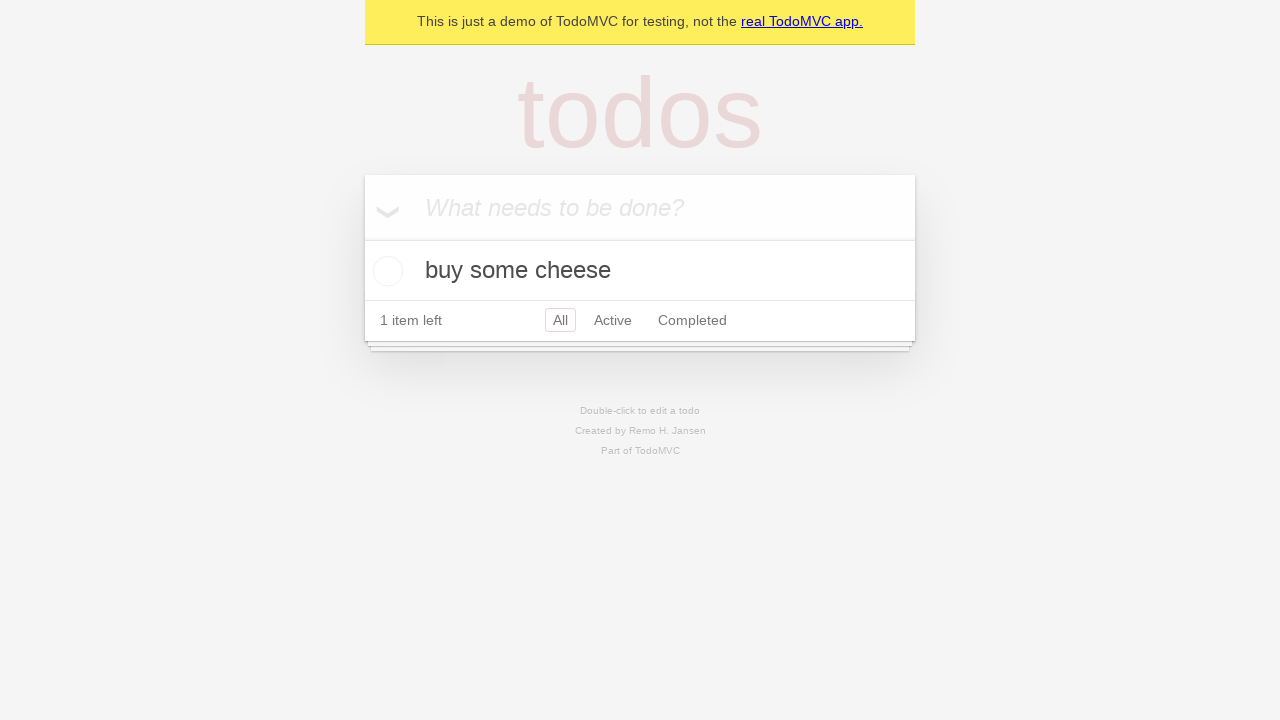

Filled new todo input with 'feed the cat' on .new-todo
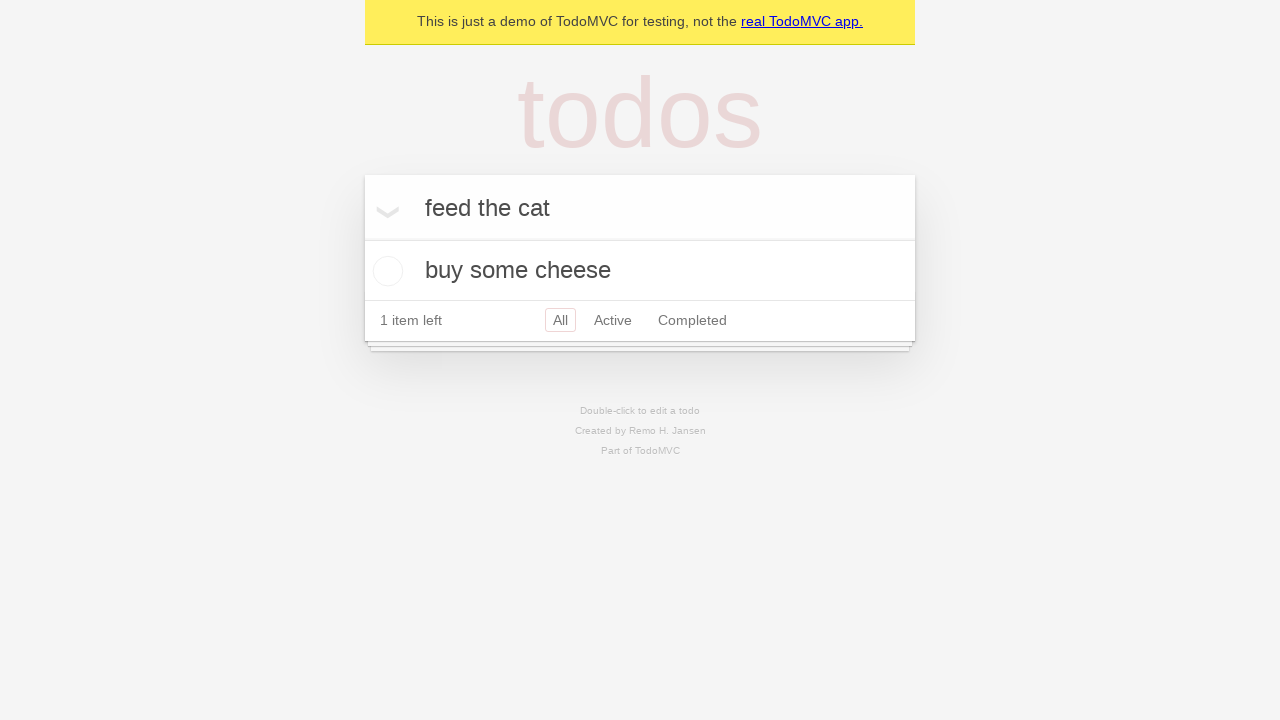

Pressed Enter to add second todo item on .new-todo
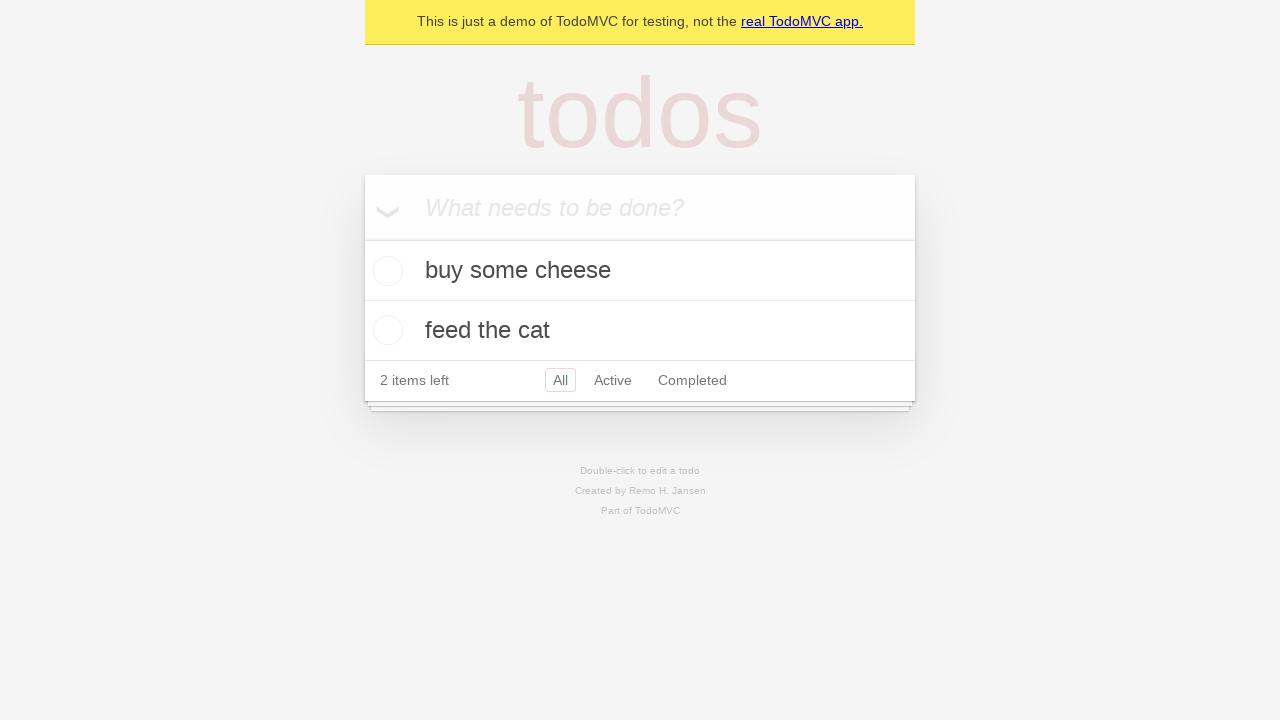

Filled new todo input with 'book a doctors appointment' on .new-todo
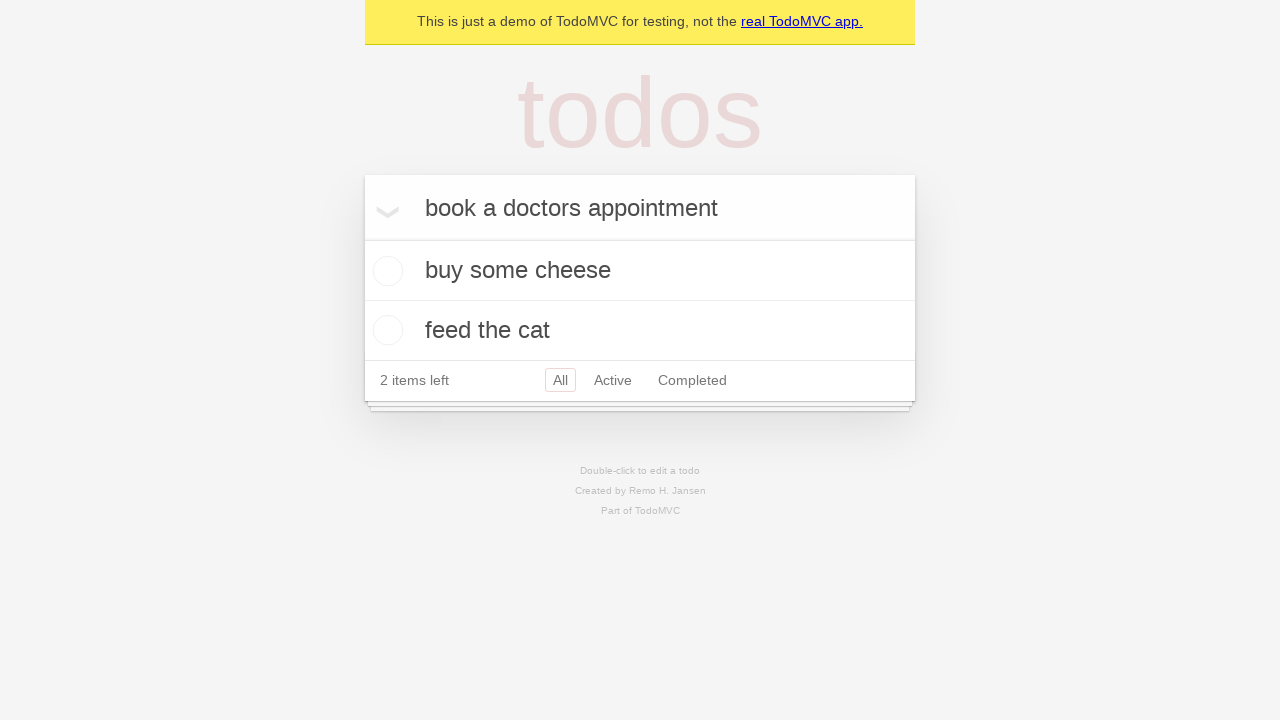

Pressed Enter to add third todo item on .new-todo
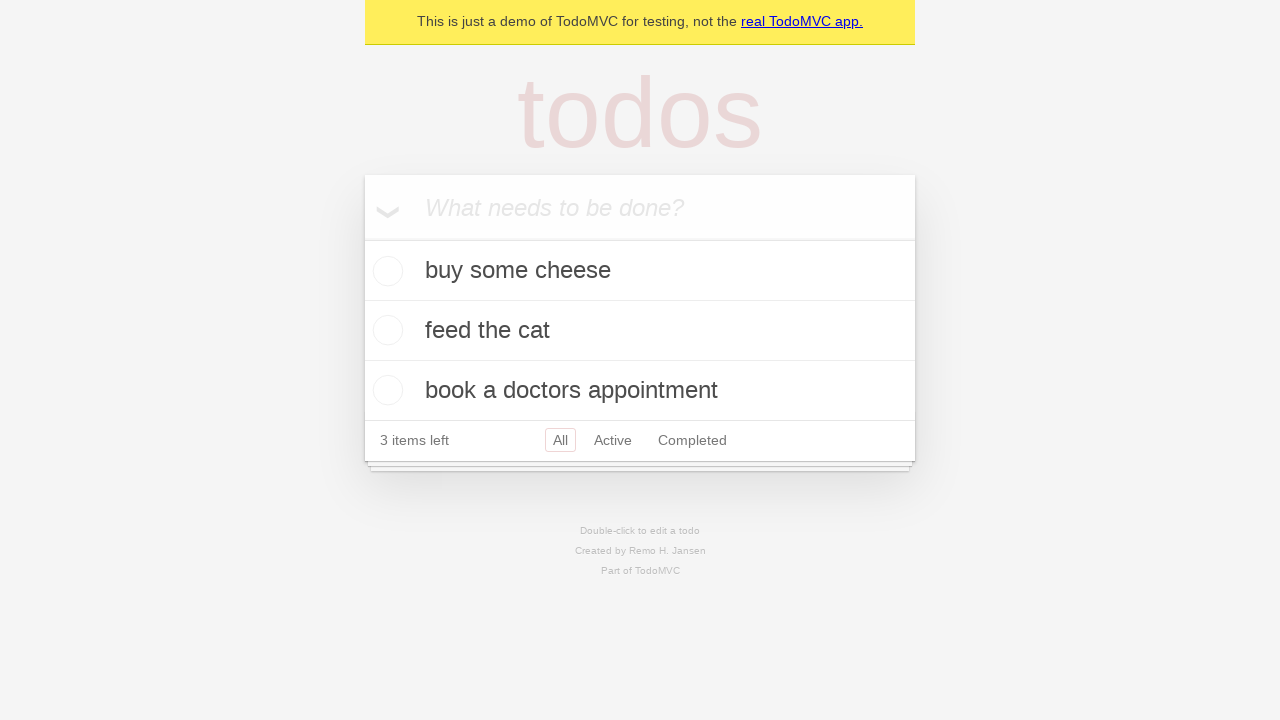

Checked toggle-all to mark all items as complete at (362, 238) on .toggle-all
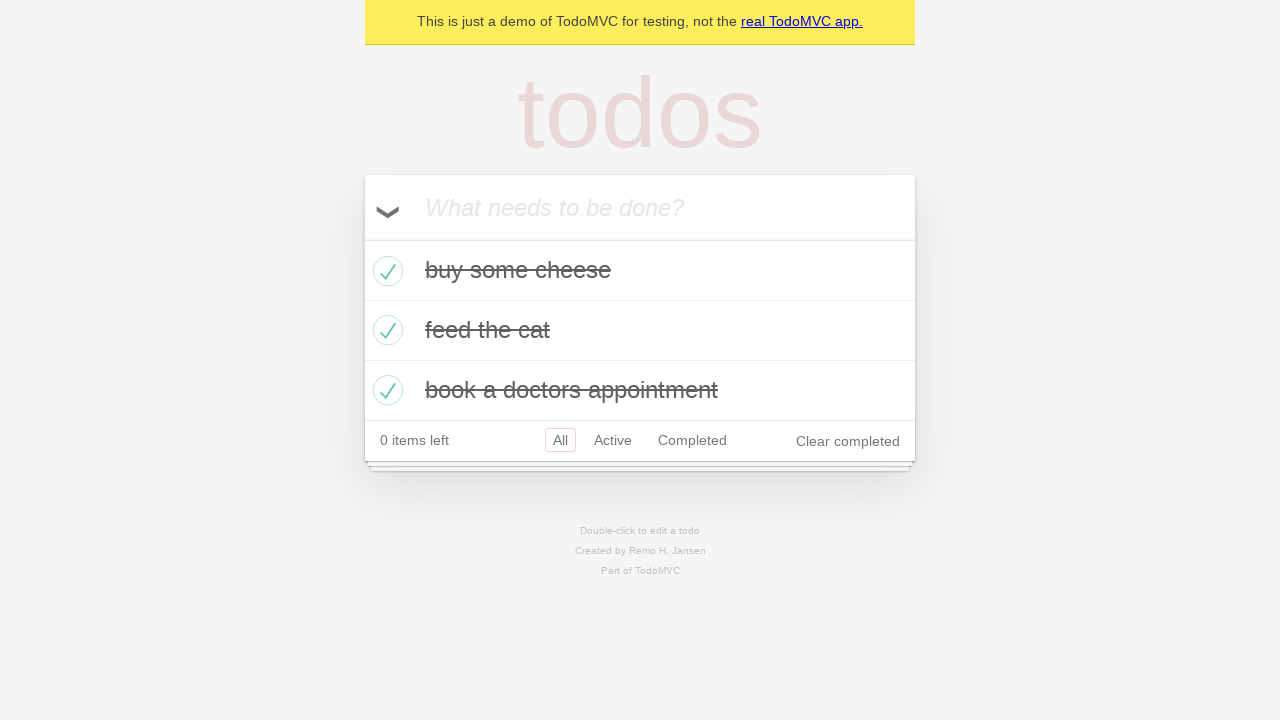

Unchecked toggle-all to clear complete state of all items at (362, 238) on .toggle-all
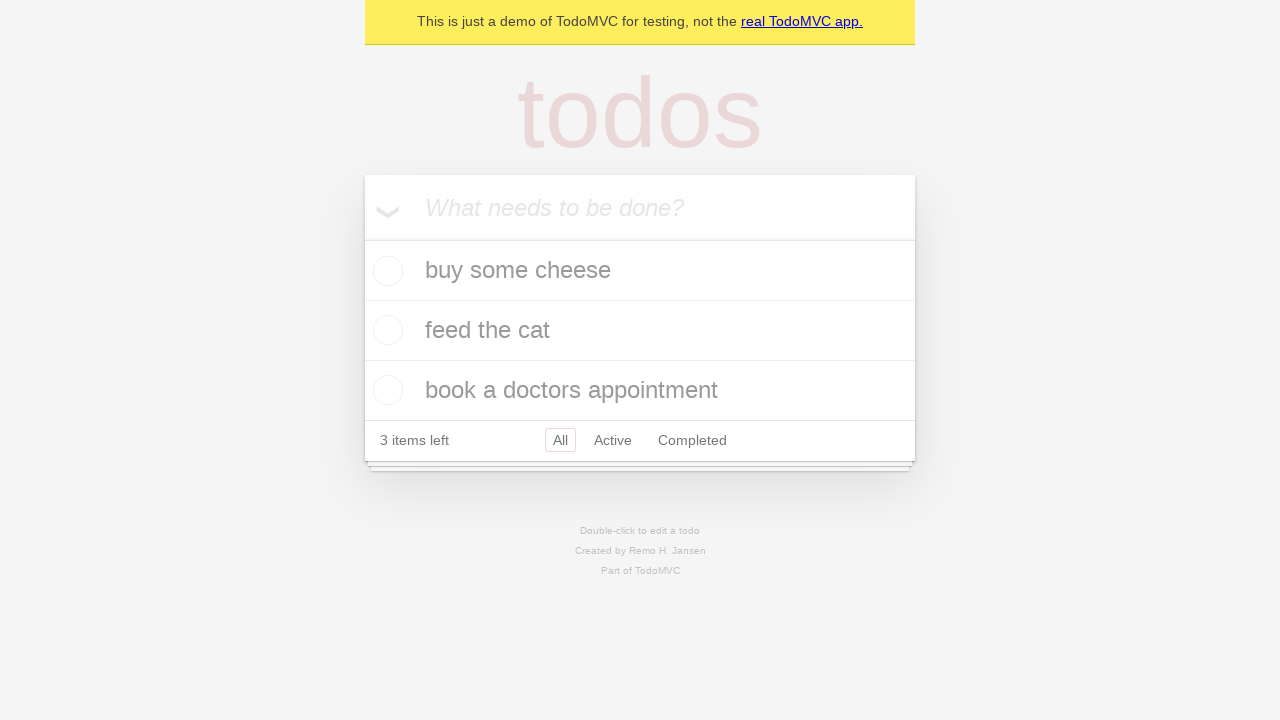

Waited for todo list items to be in uncompleted state
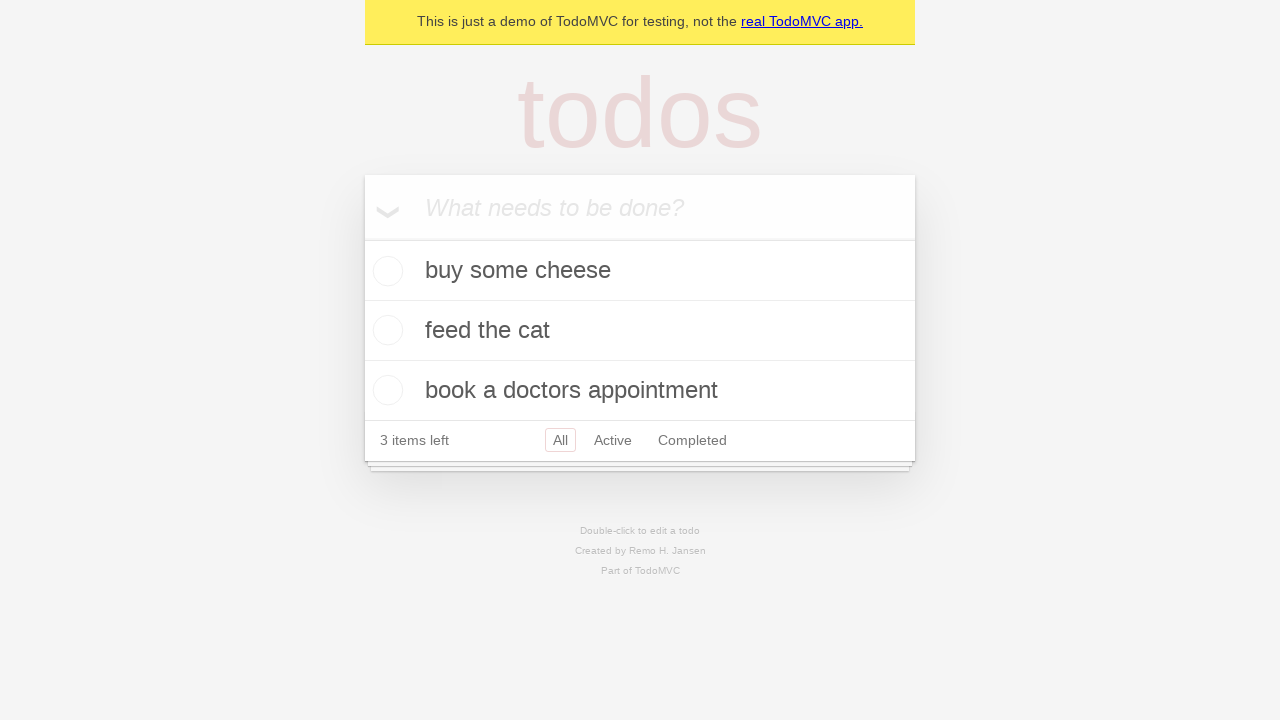

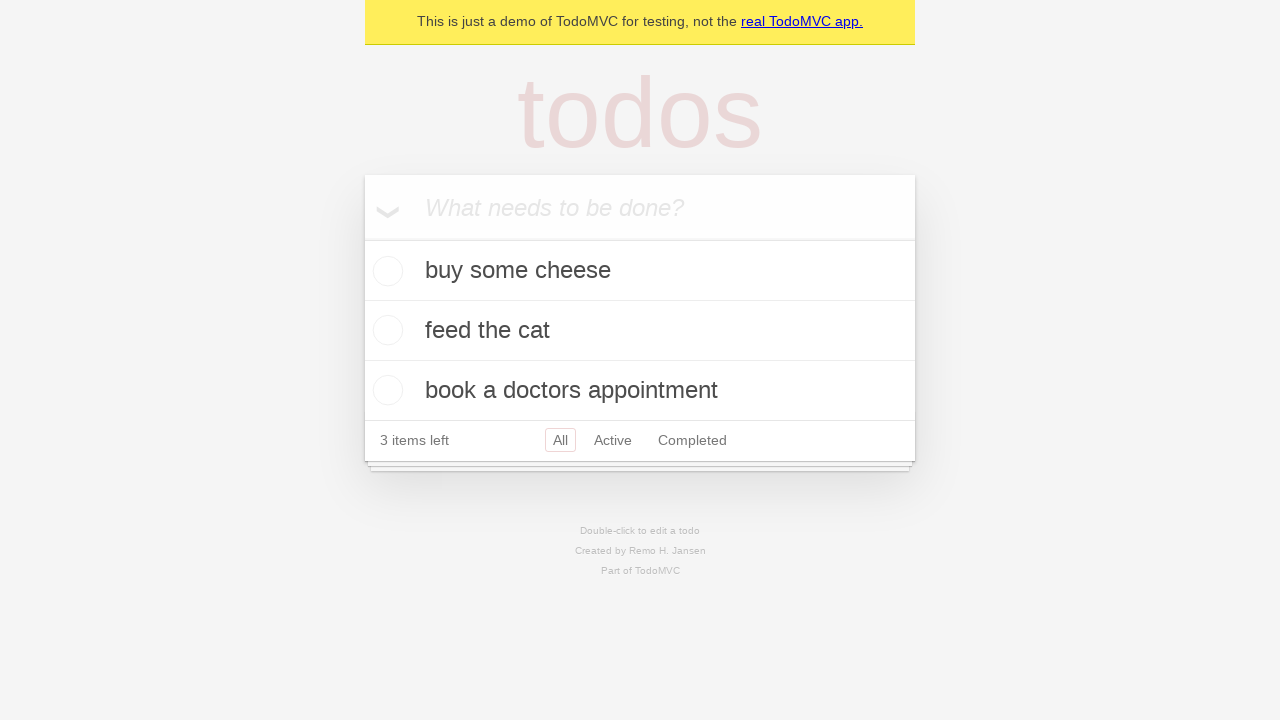